Tests dropdown selection functionality by selecting Option 1, verifying the selection, then selecting Option 2 and verifying that selection.

Starting URL: https://the-internet.herokuapp.com/dropdown

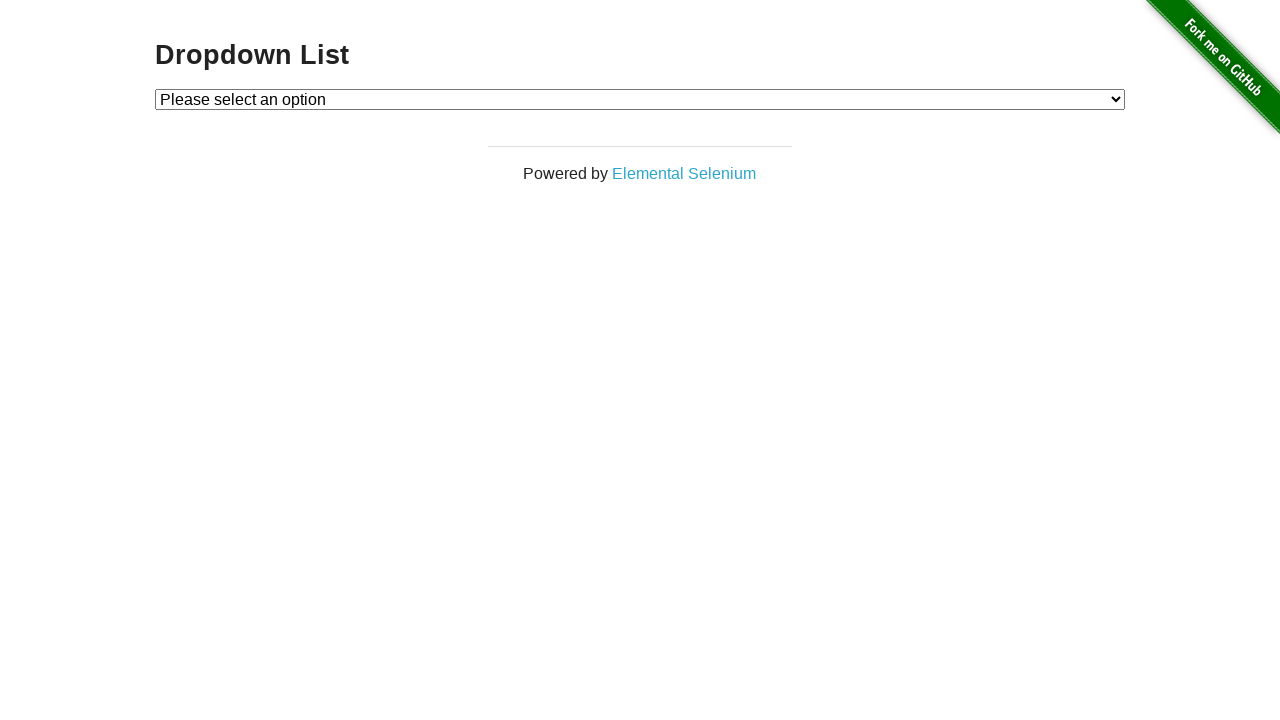

Dropdown element became visible
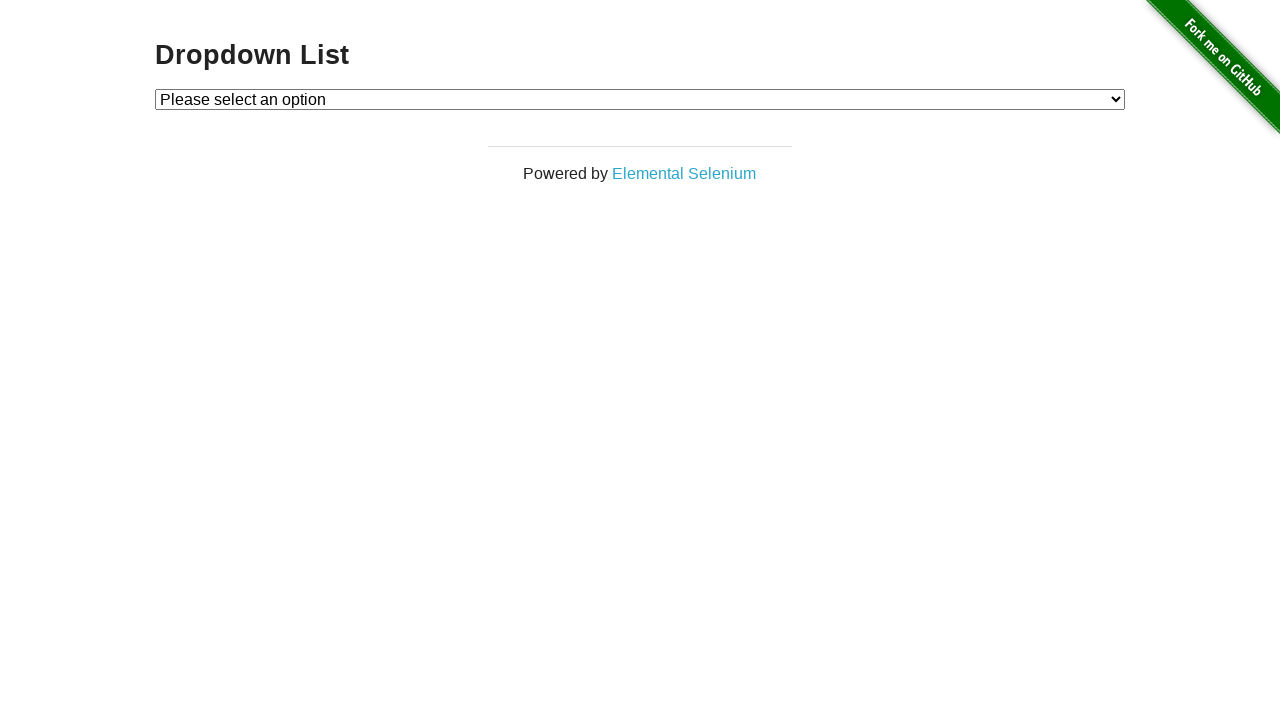

Selected 'Option 1' from dropdown on #dropdown
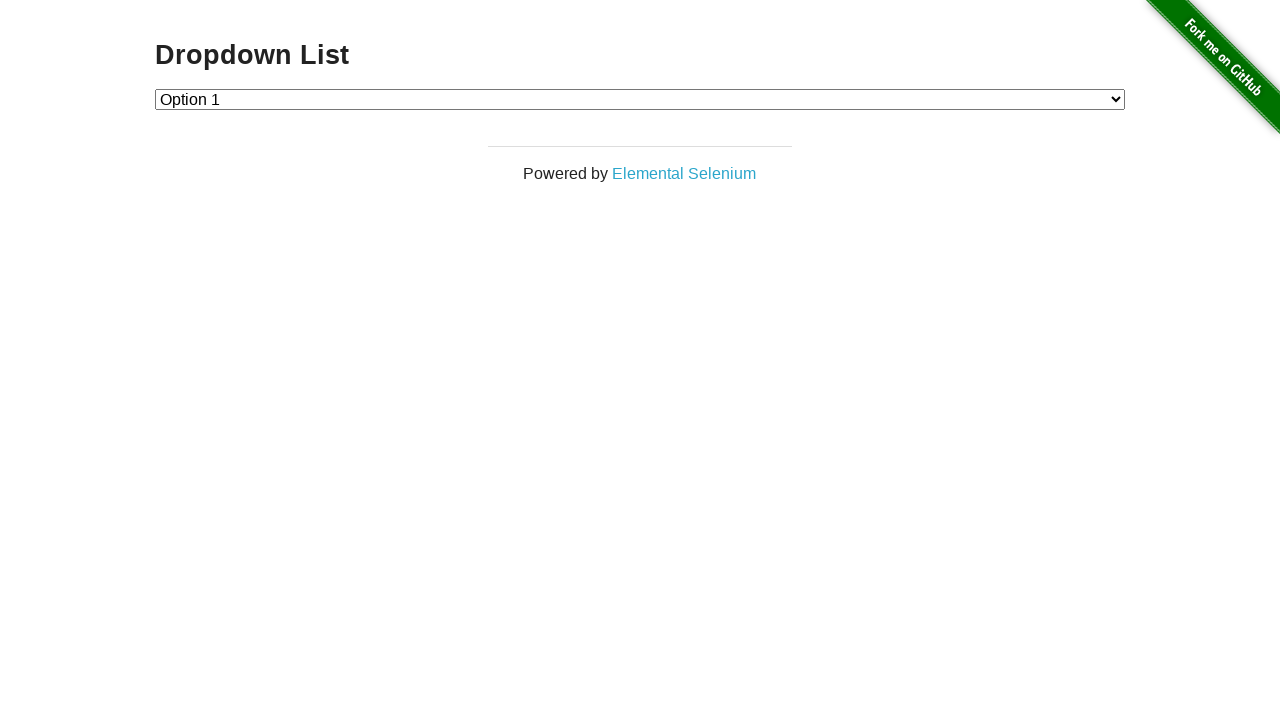

Retrieved dropdown value to verify Option 1 selection
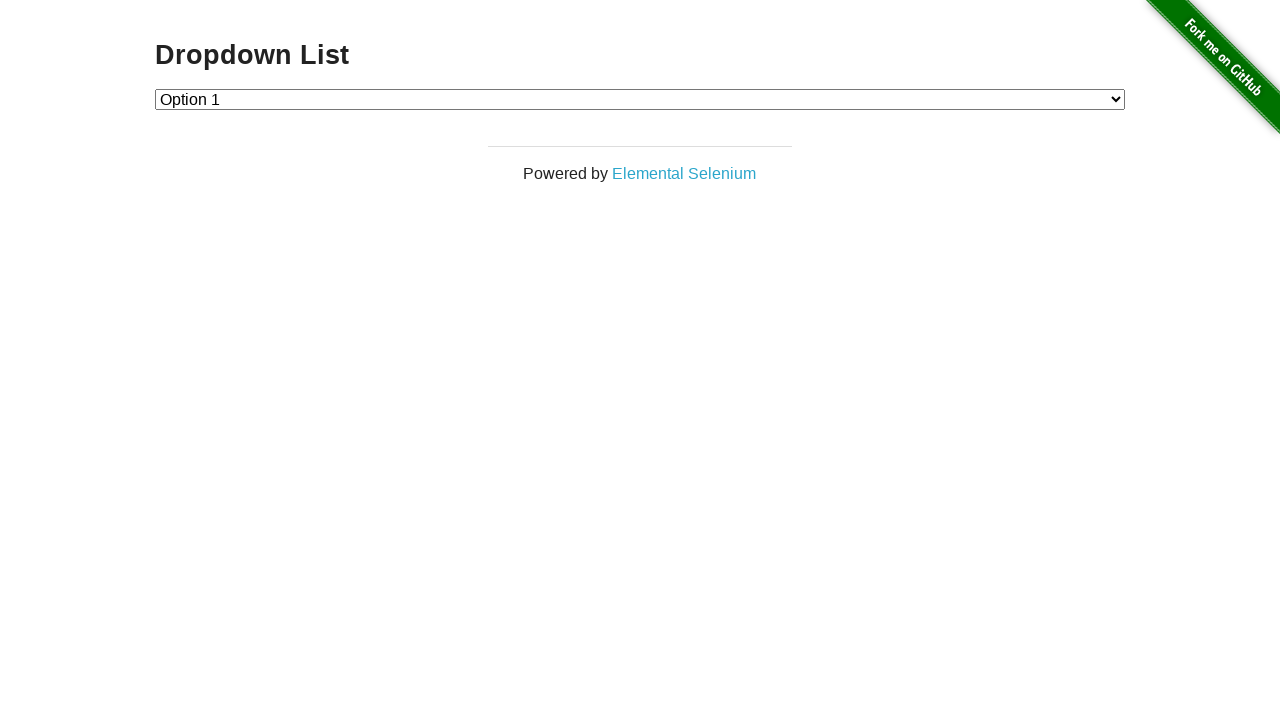

Verified that Option 1 is correctly selected (value='1')
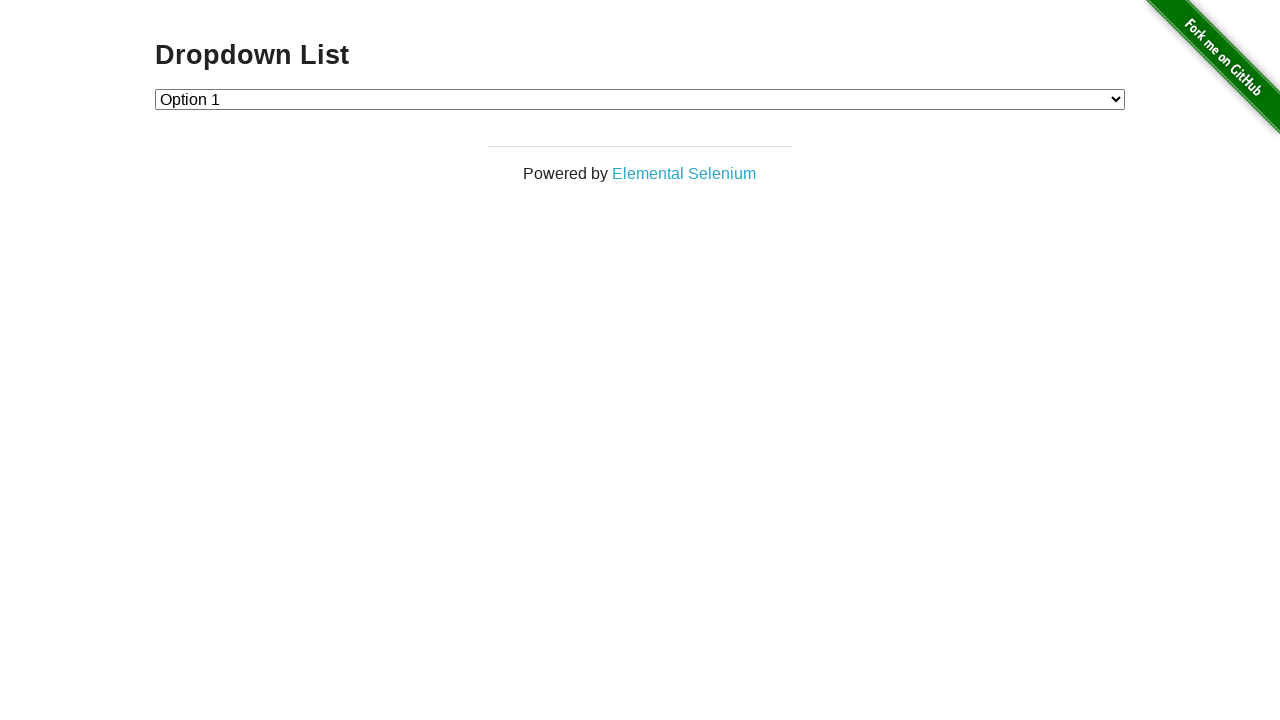

Selected 'Option 2' from dropdown on #dropdown
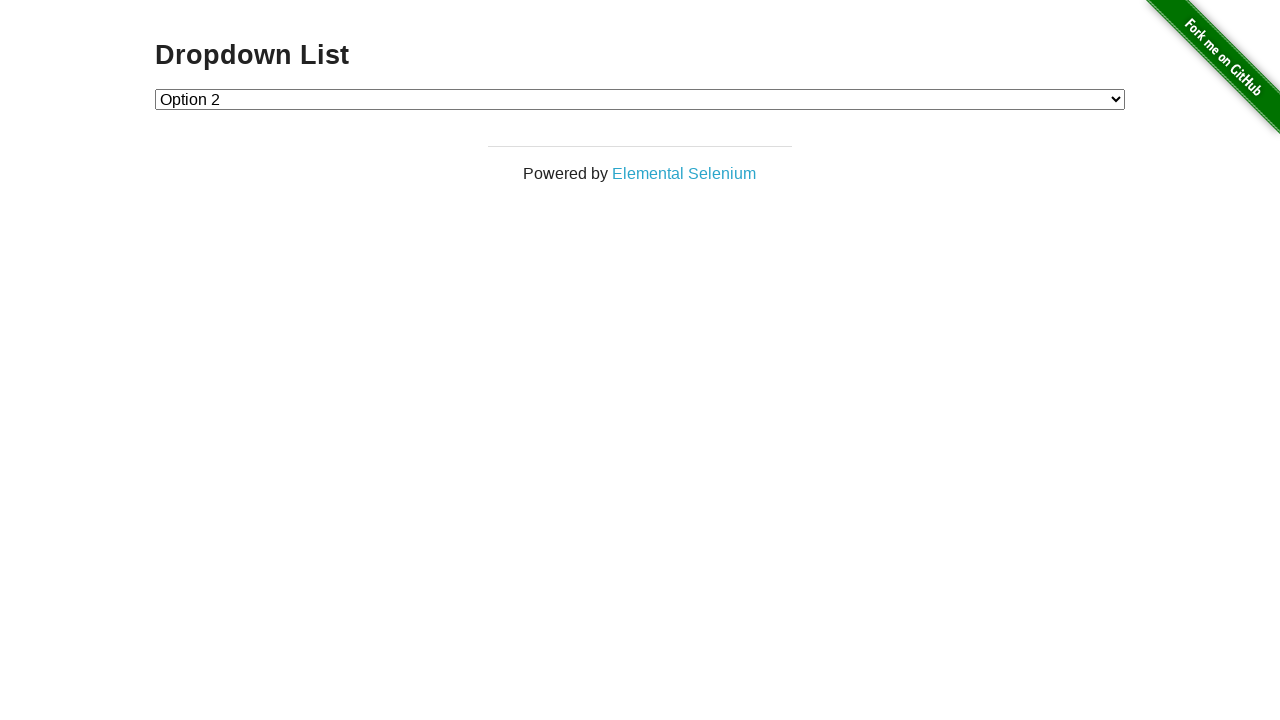

Retrieved dropdown value to verify Option 2 selection
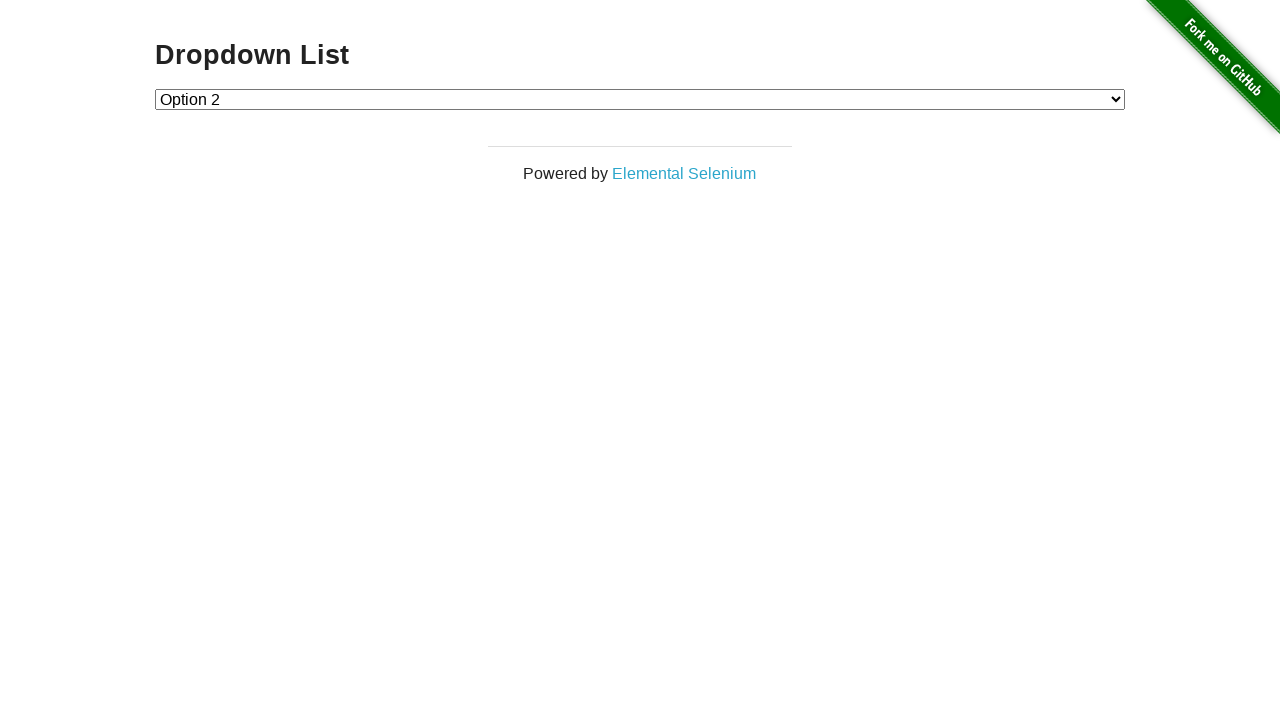

Verified that Option 2 is correctly selected (value='2')
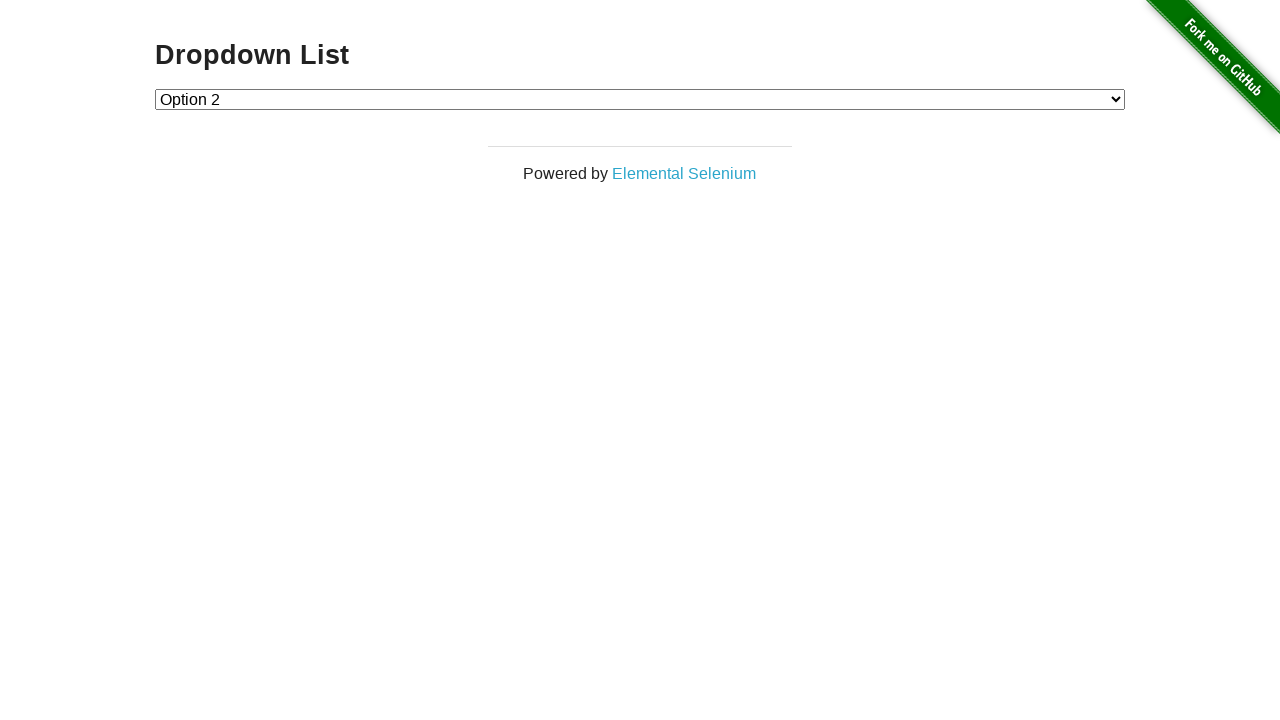

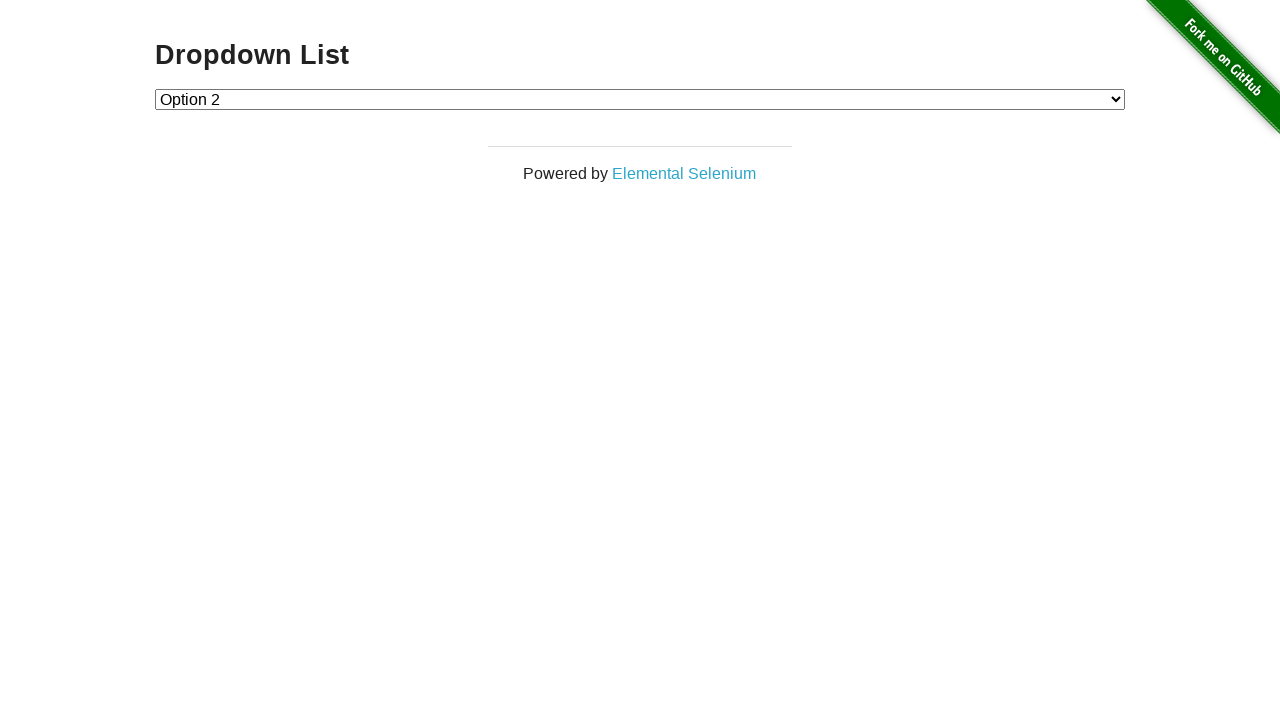